Tests the Wikipedia search widget on the blog by entering a search term and submitting it using the Enter key

Starting URL: https://testautomationpractice.blogspot.com/

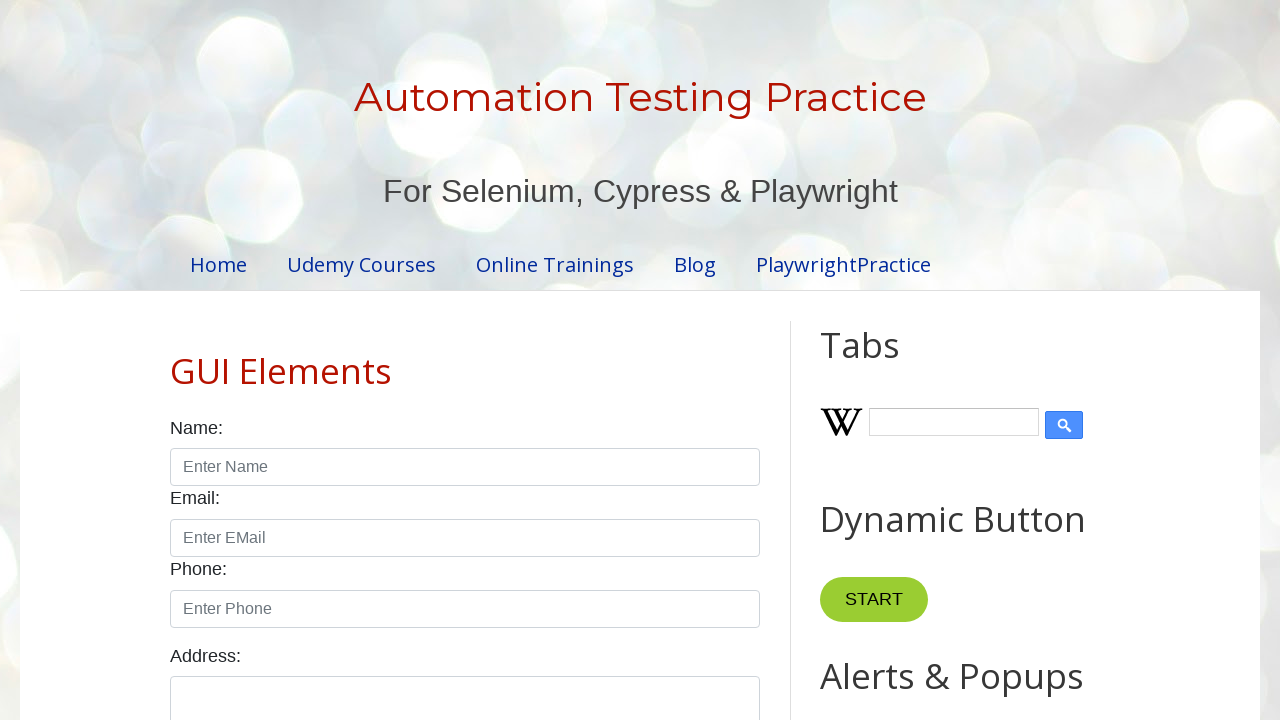

Filled Wikipedia search input with 'arun' on #Wikipedia1_wikipedia-search-input
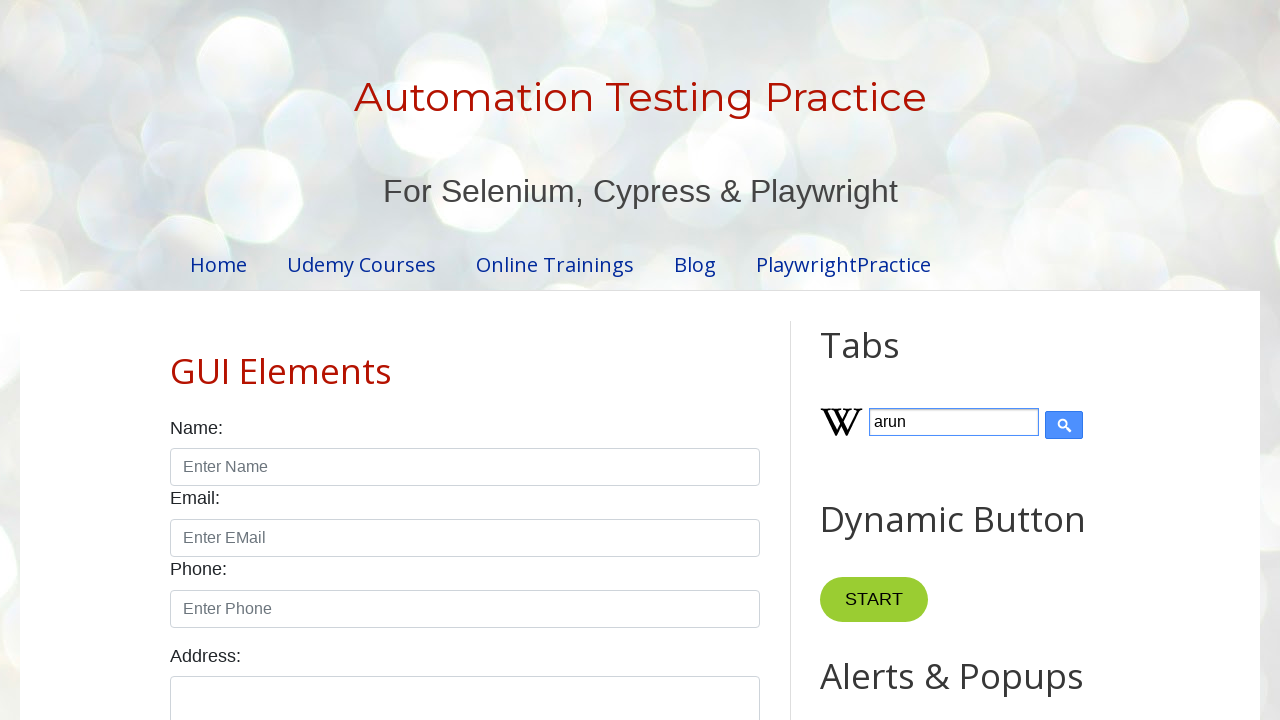

Pressed Enter key to submit Wikipedia search on #Wikipedia1_wikipedia-search-input
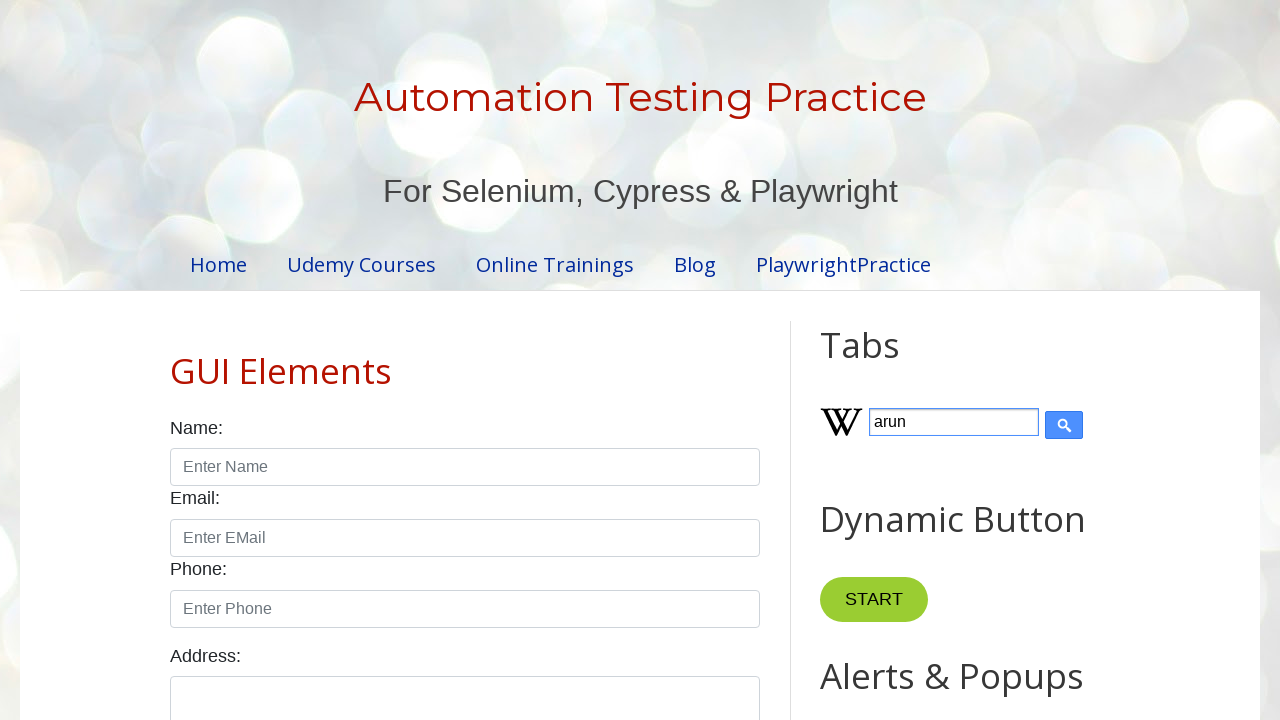

Waited 1000ms for search action to complete
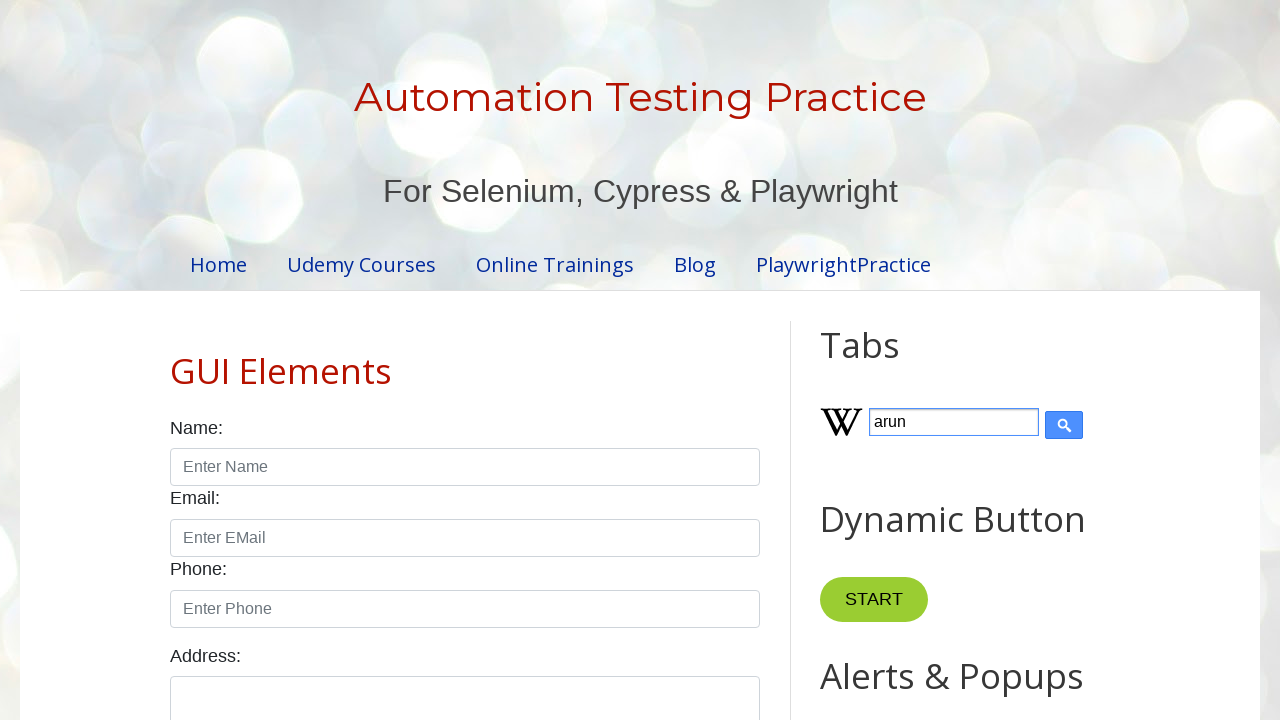

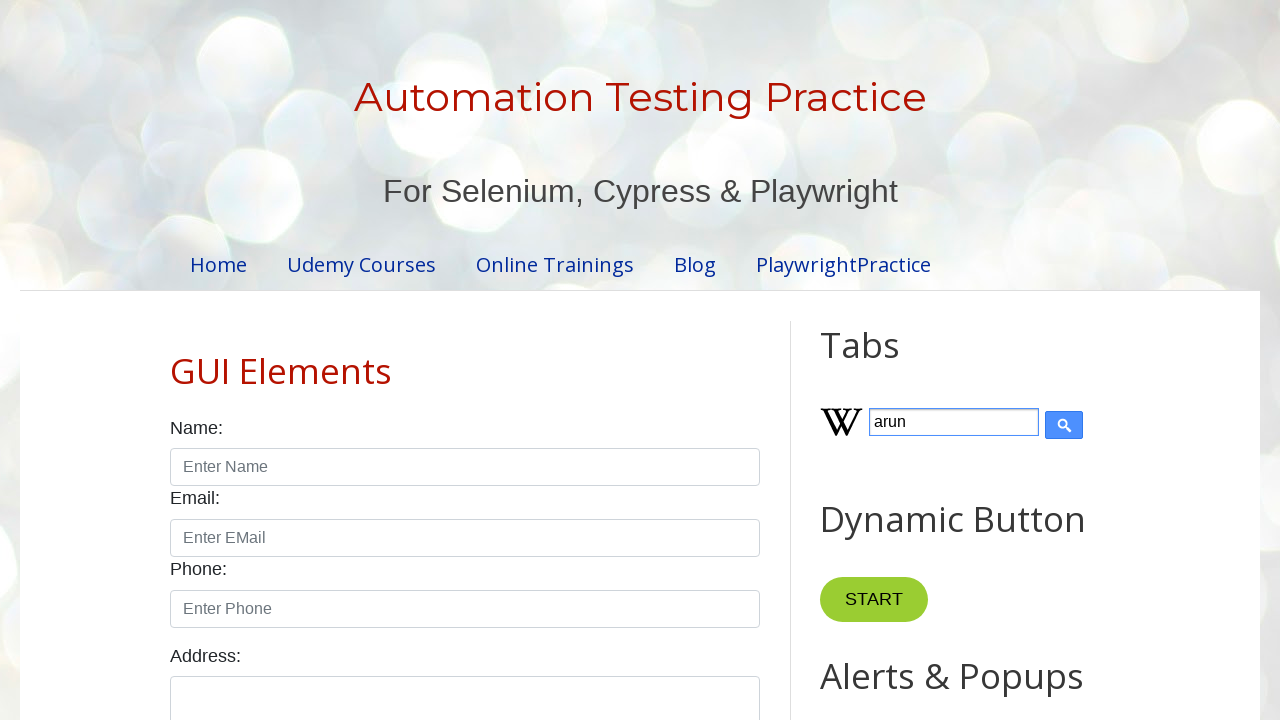